Tests an e-commerce site by searching for products with "ca" keyword, verifying product counts, and adding multiple items to cart including specific product "Cashews"

Starting URL: https://rahulshettyacademy.com/seleniumPractise/#/

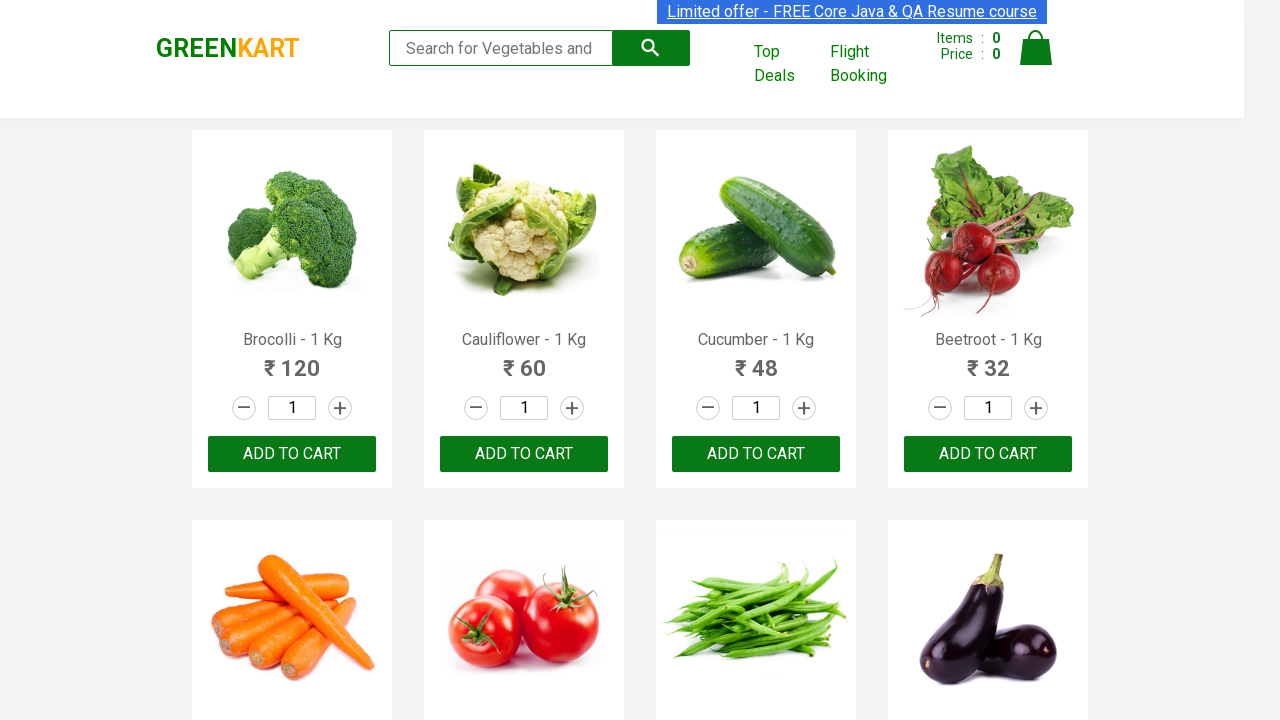

Filled search field with 'ca' keyword on .search-keyword
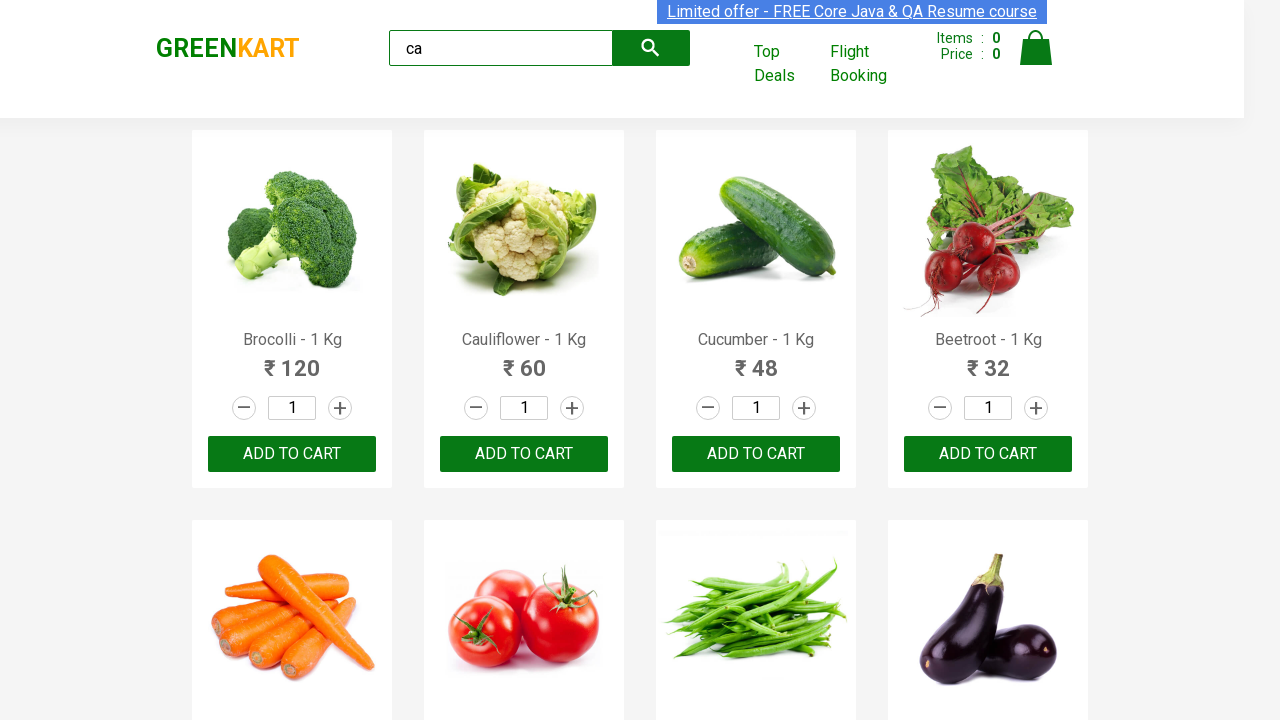

Waited 2 seconds for products to filter
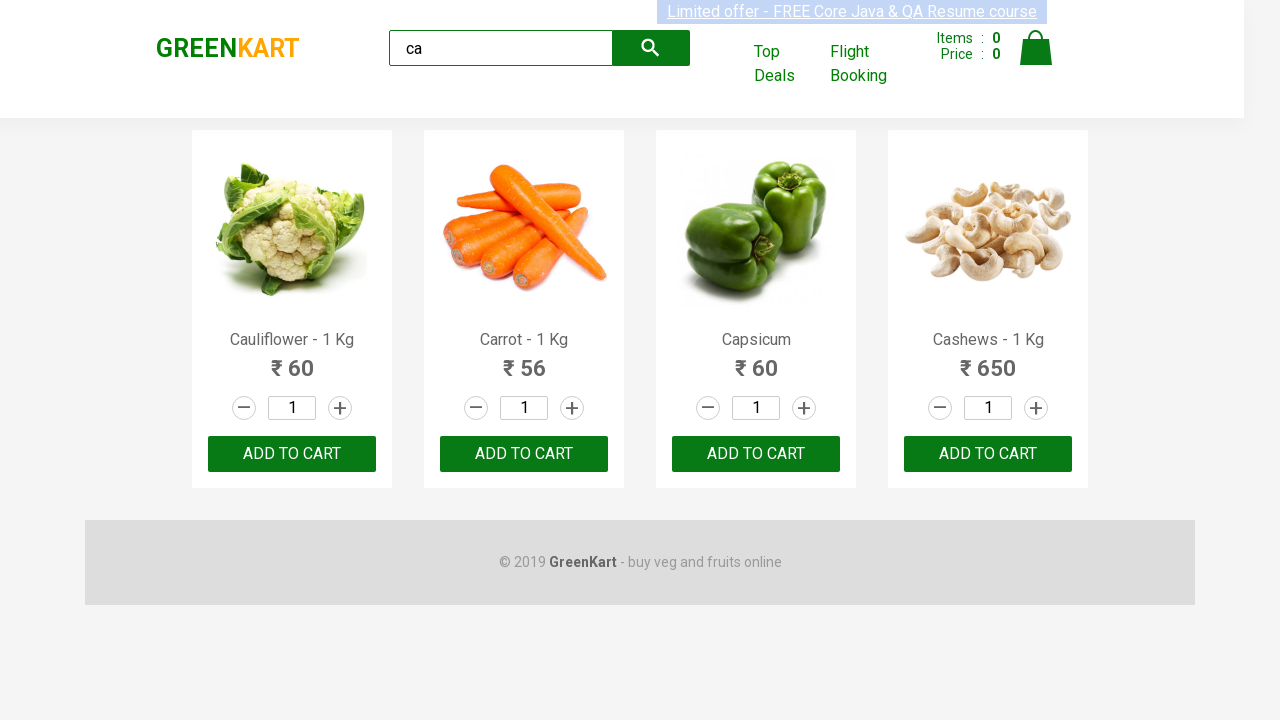

Verified that visible products are loaded
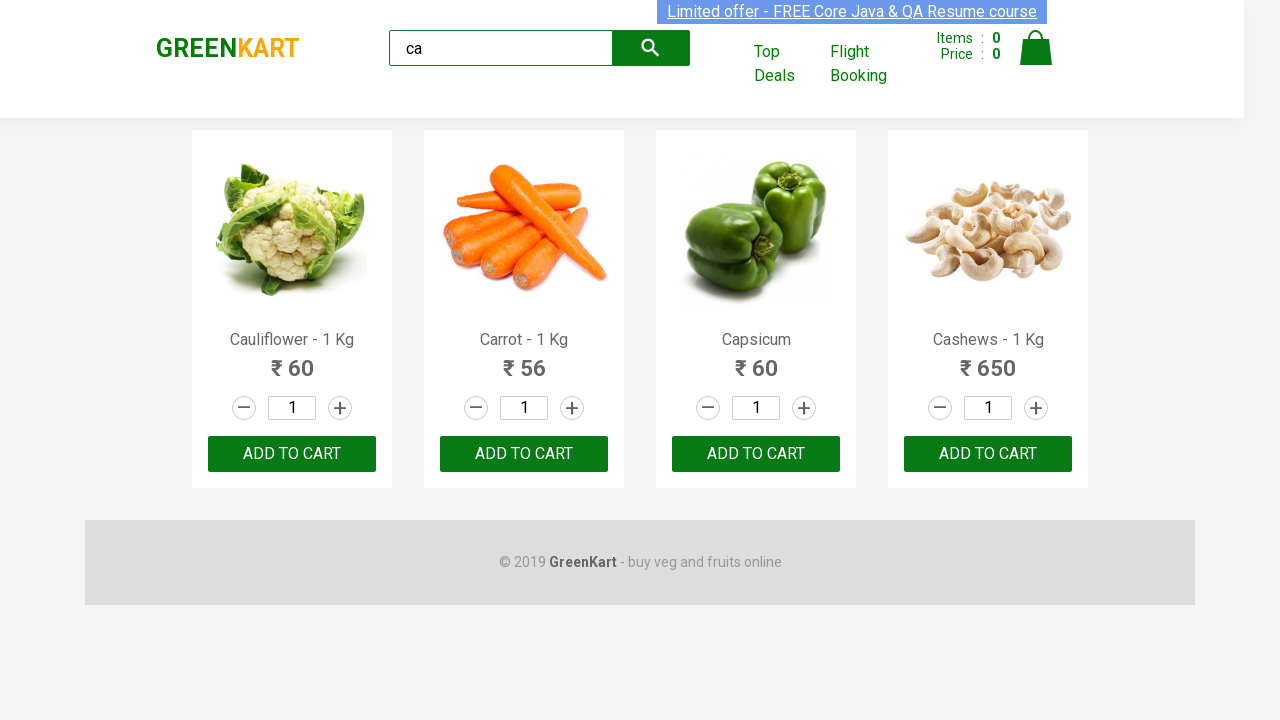

Clicked ADD TO CART button for third product at (756, 454) on .products .product >> nth=2 >> button
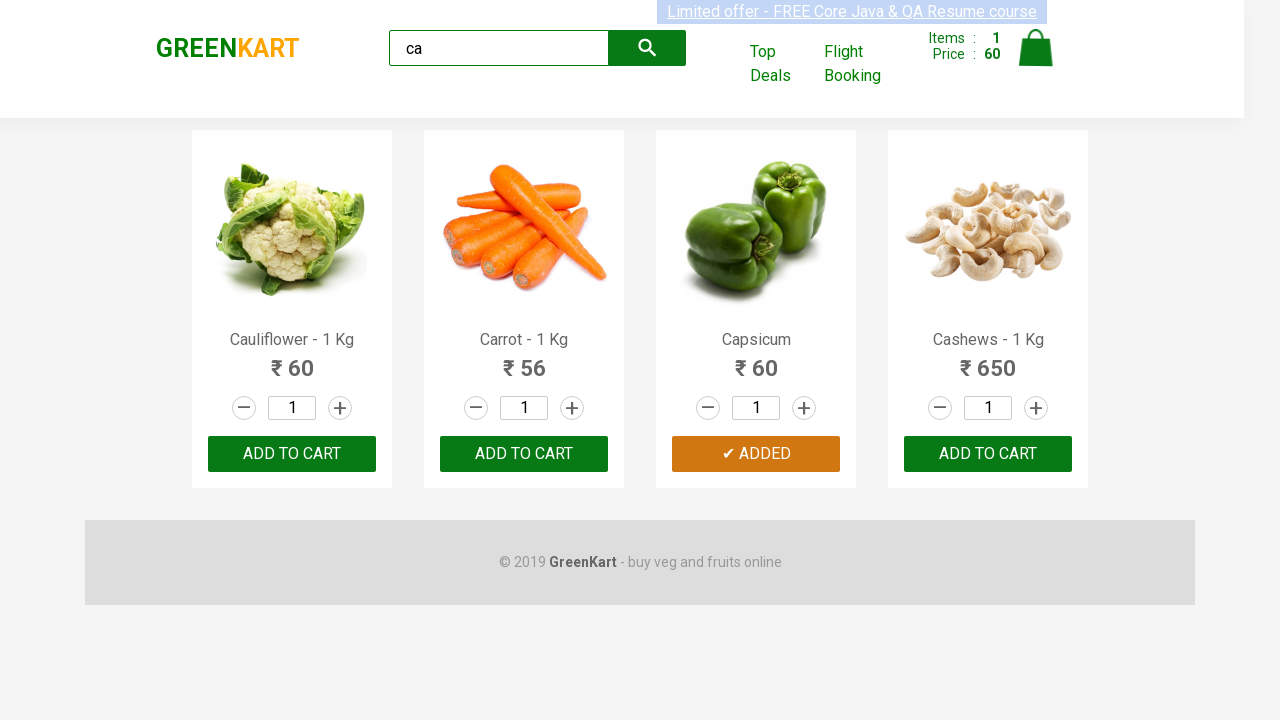

Clicked ADD TO CART button for product at index 2 using text selector at (756, 454) on .products .product >> nth=2 >> internal:text="ADD TO CART"i
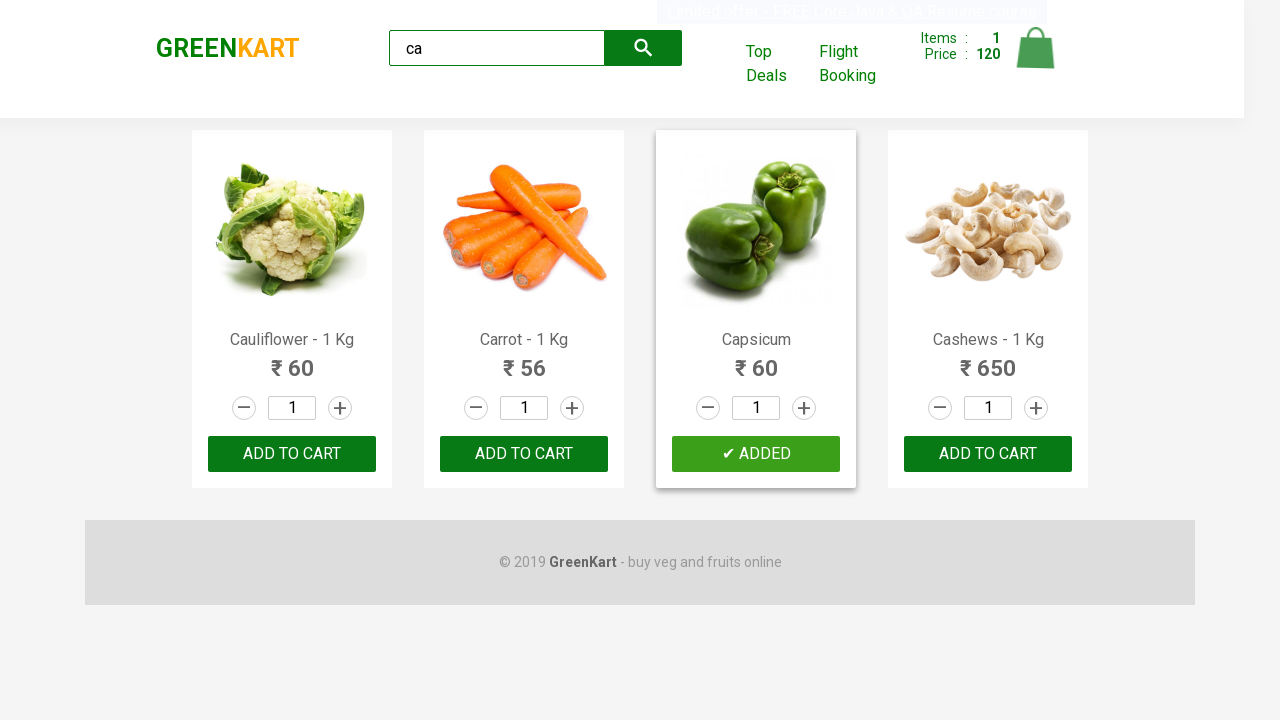

Retrieved all product elements
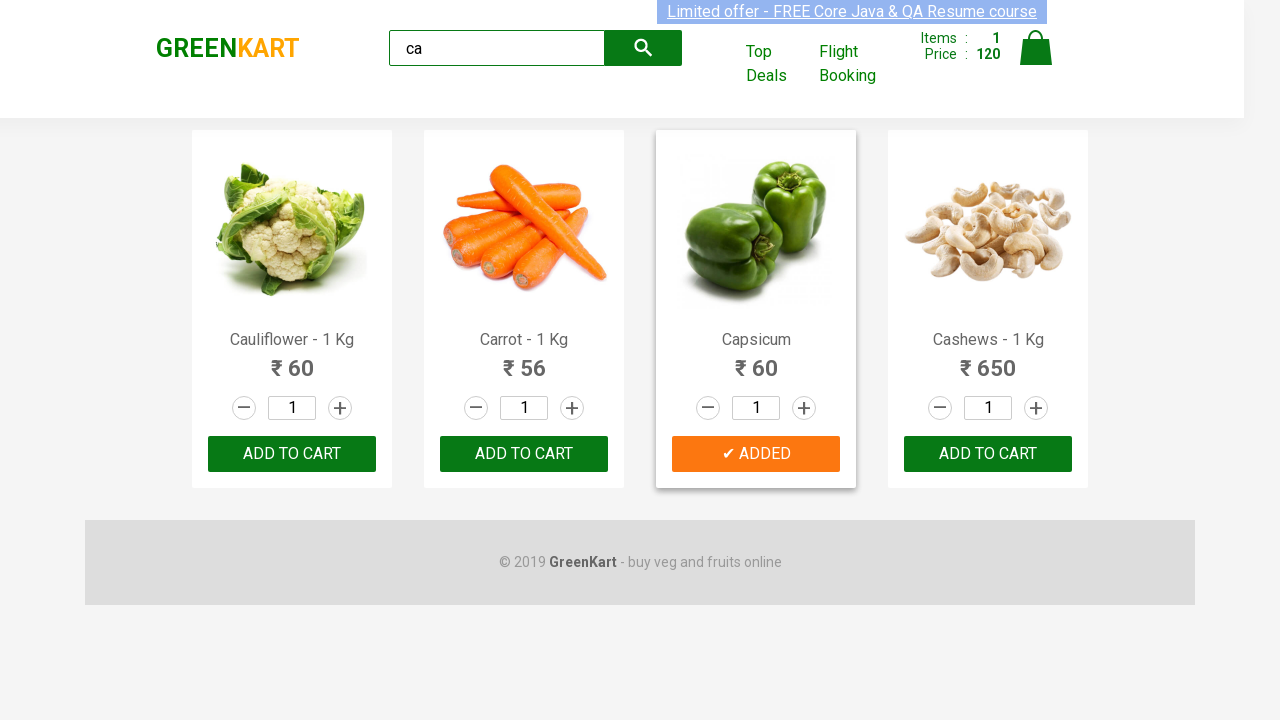

Retrieved product name: Cauliflower - 1 Kg
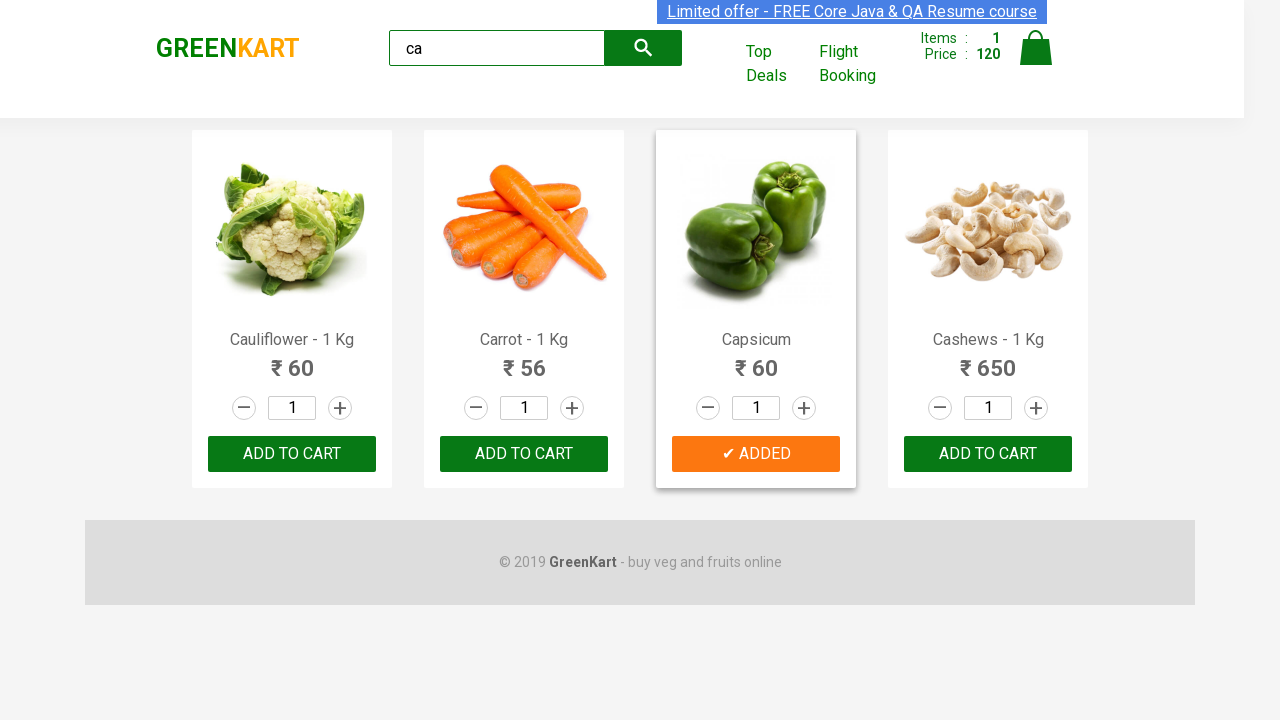

Retrieved product name: Carrot - 1 Kg
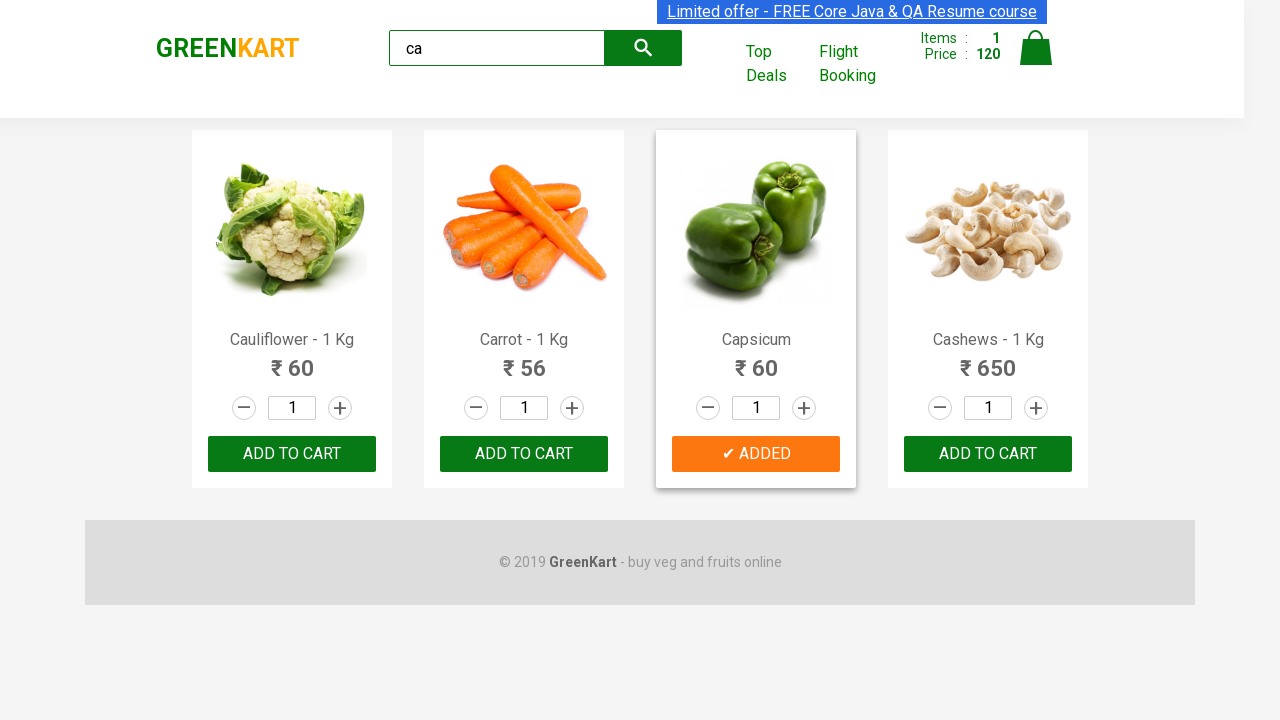

Retrieved product name: Capsicum
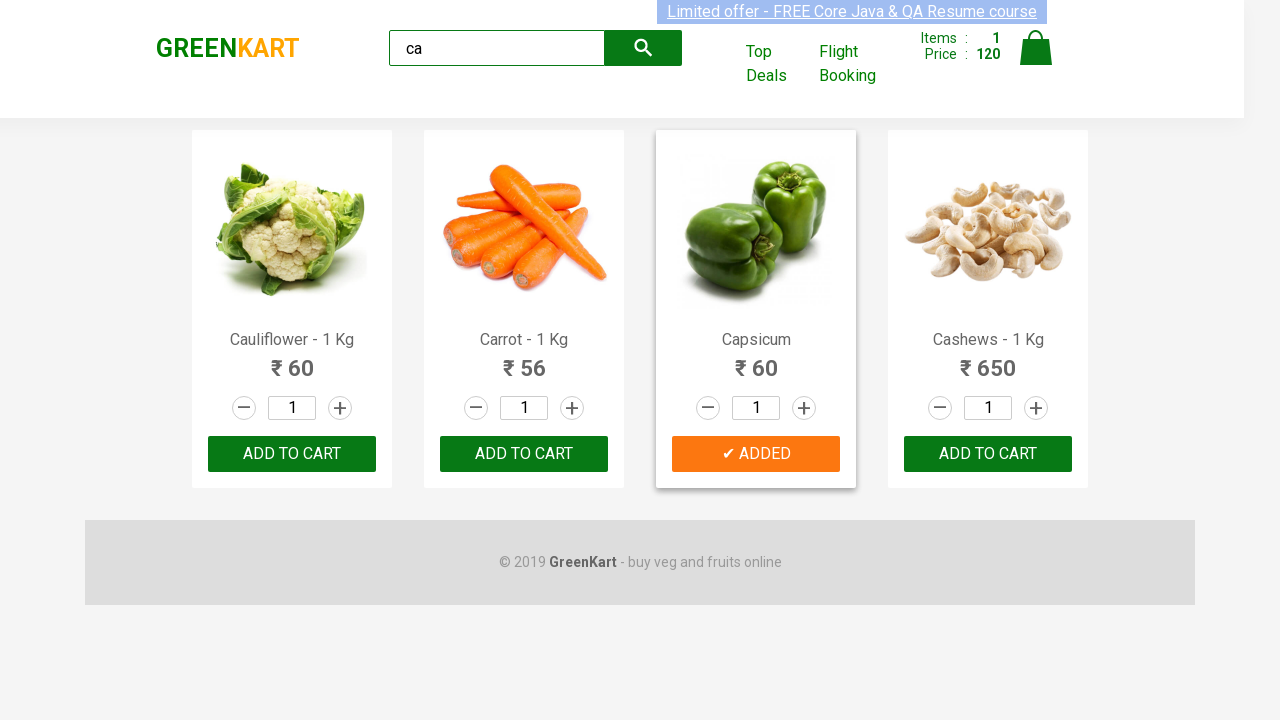

Retrieved product name: Cashews - 1 Kg
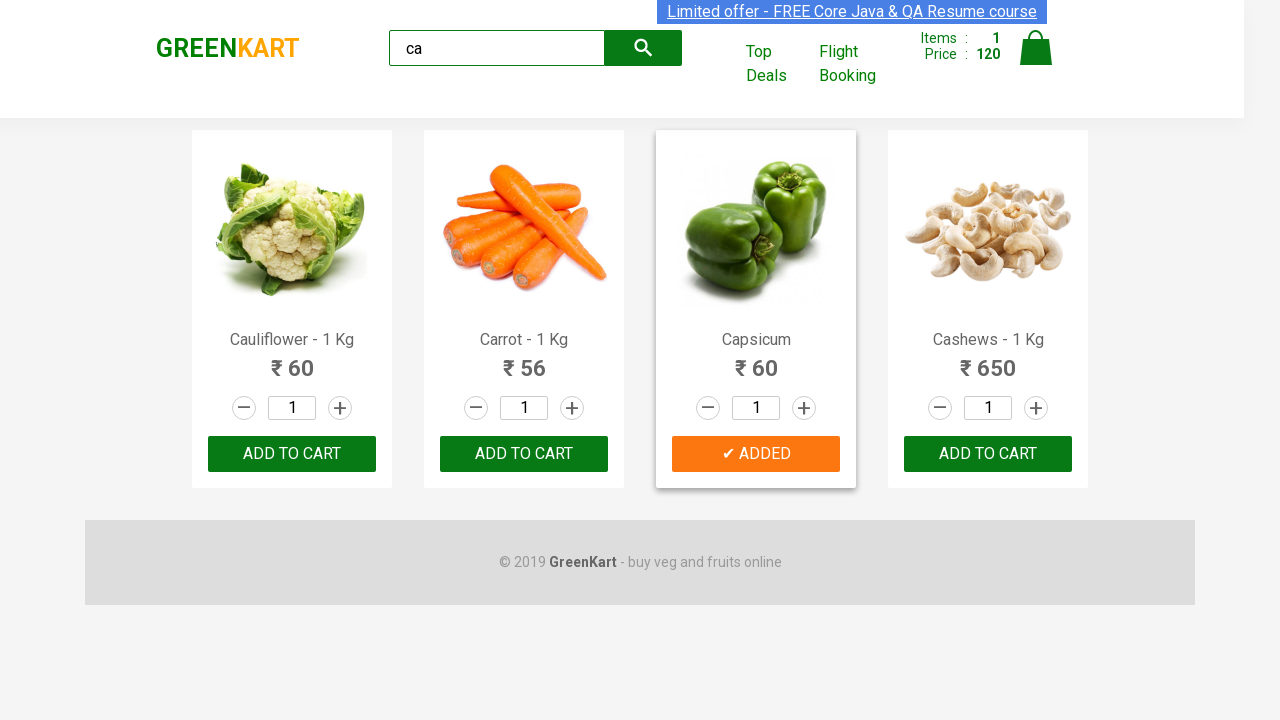

Clicked ADD TO CART button for Cashews product at (988, 454) on .products .product >> nth=3 >> button
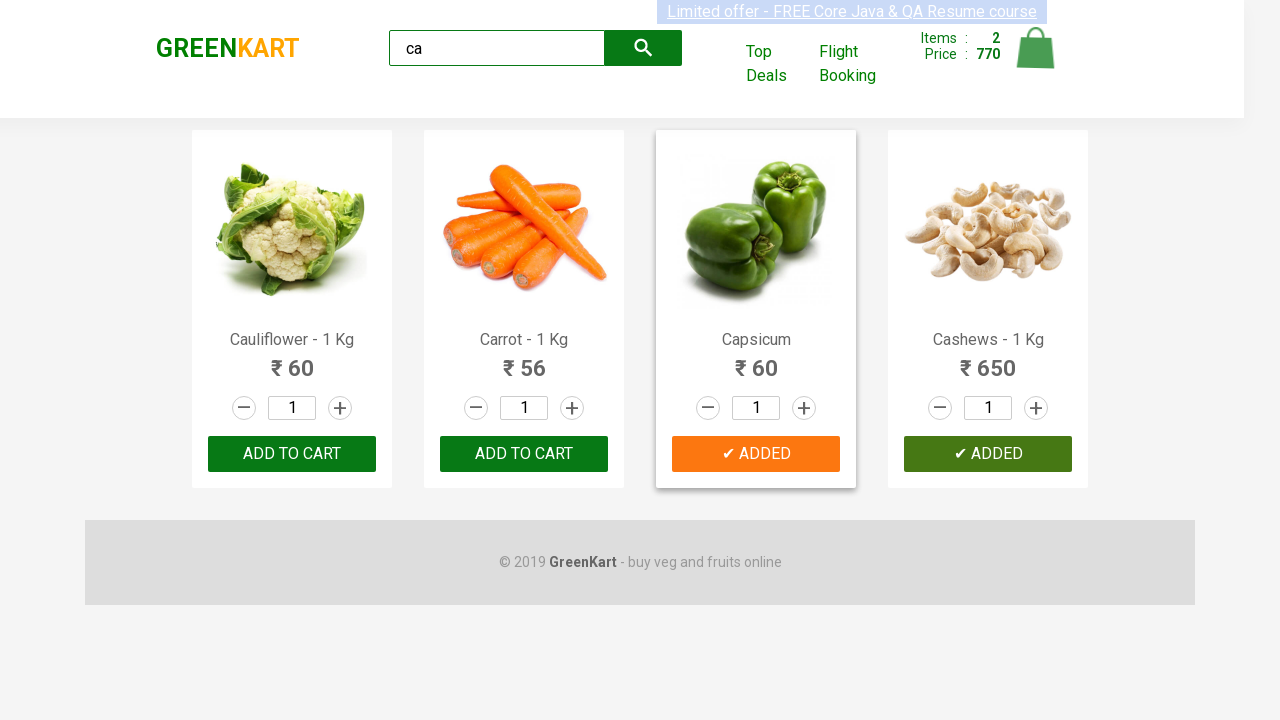

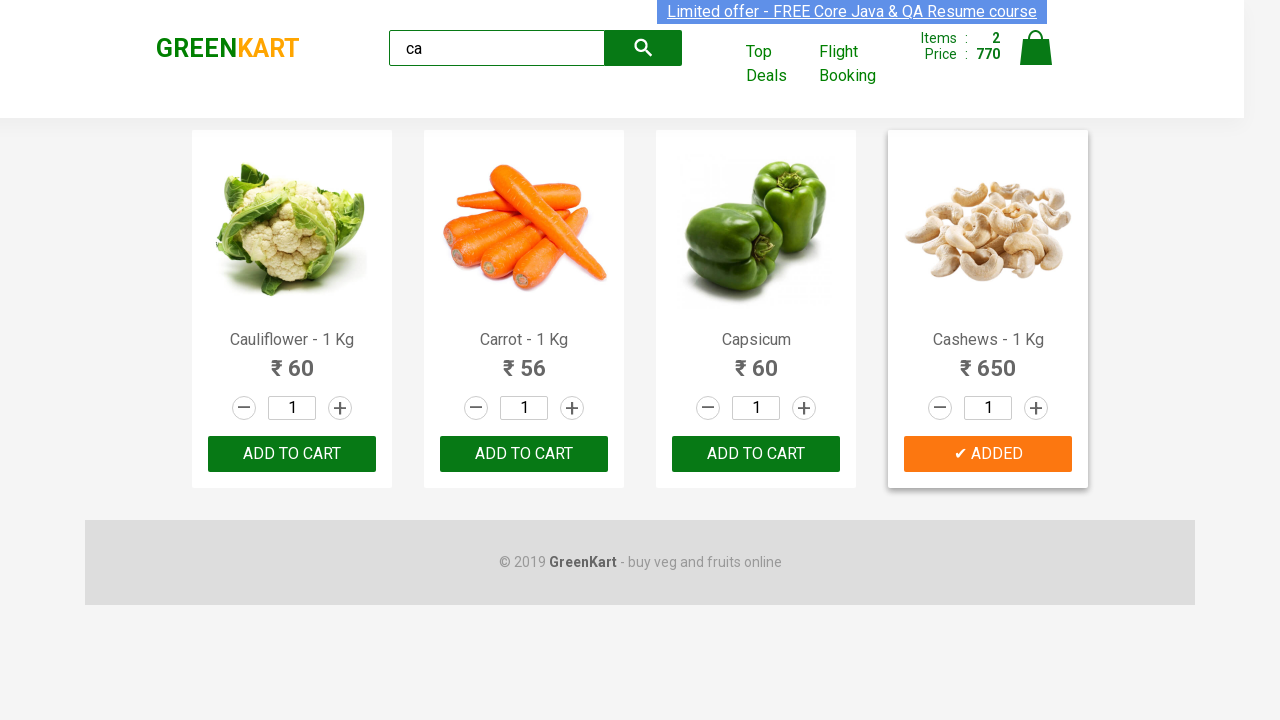